Tests drag-and-drop functionality on the jQuery UI droppable demo page by switching to an iframe and dragging an element onto a drop target.

Starting URL: https://jqueryui.com/droppable/

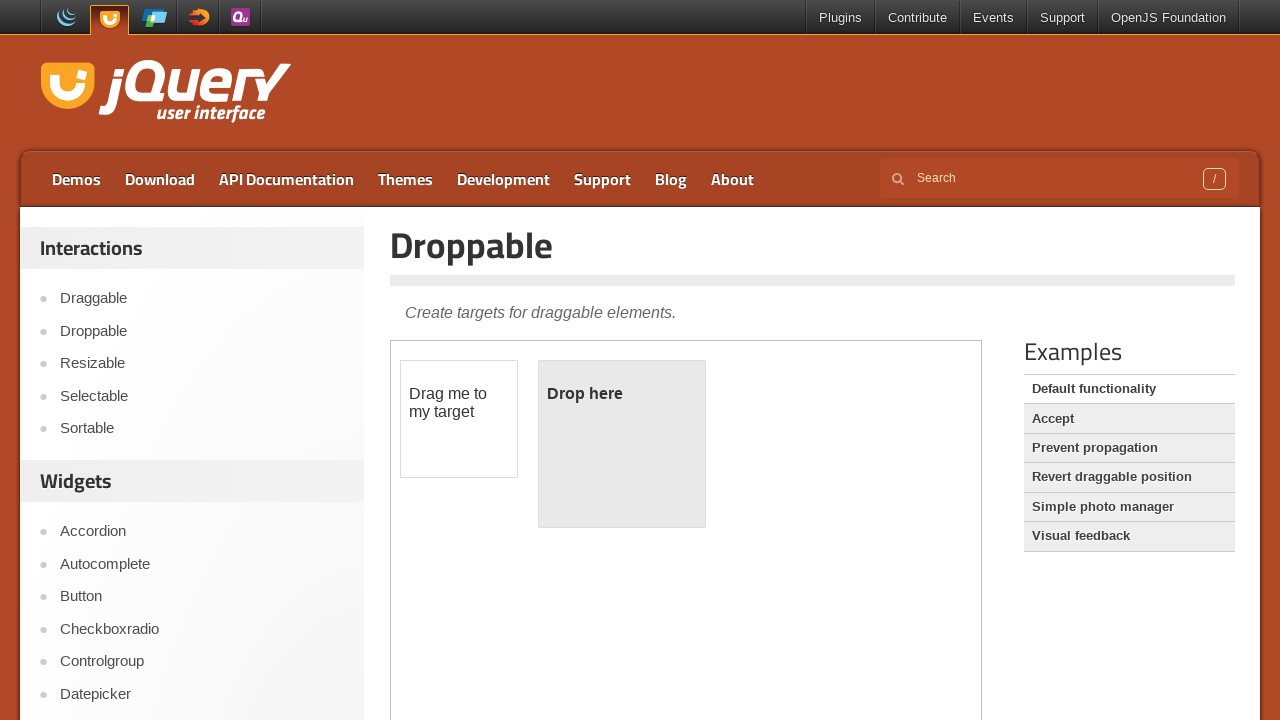

Navigated to jQuery UI droppable demo page
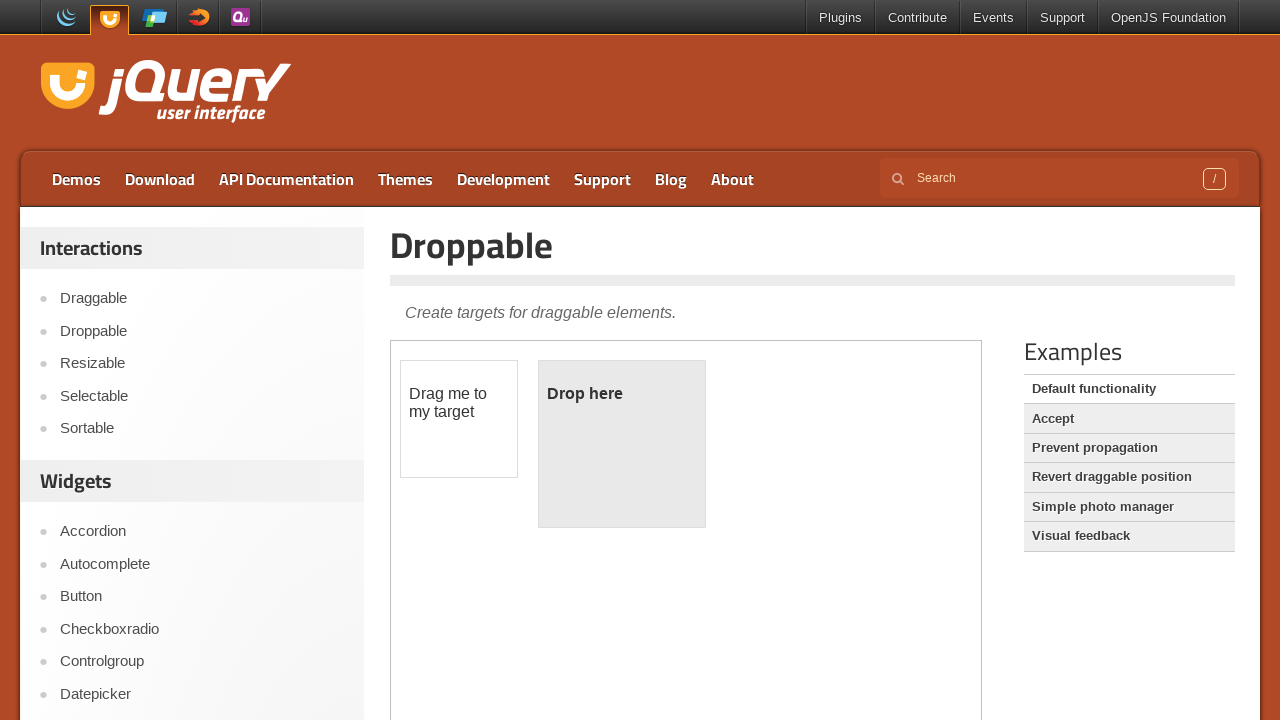

Located the demo iframe
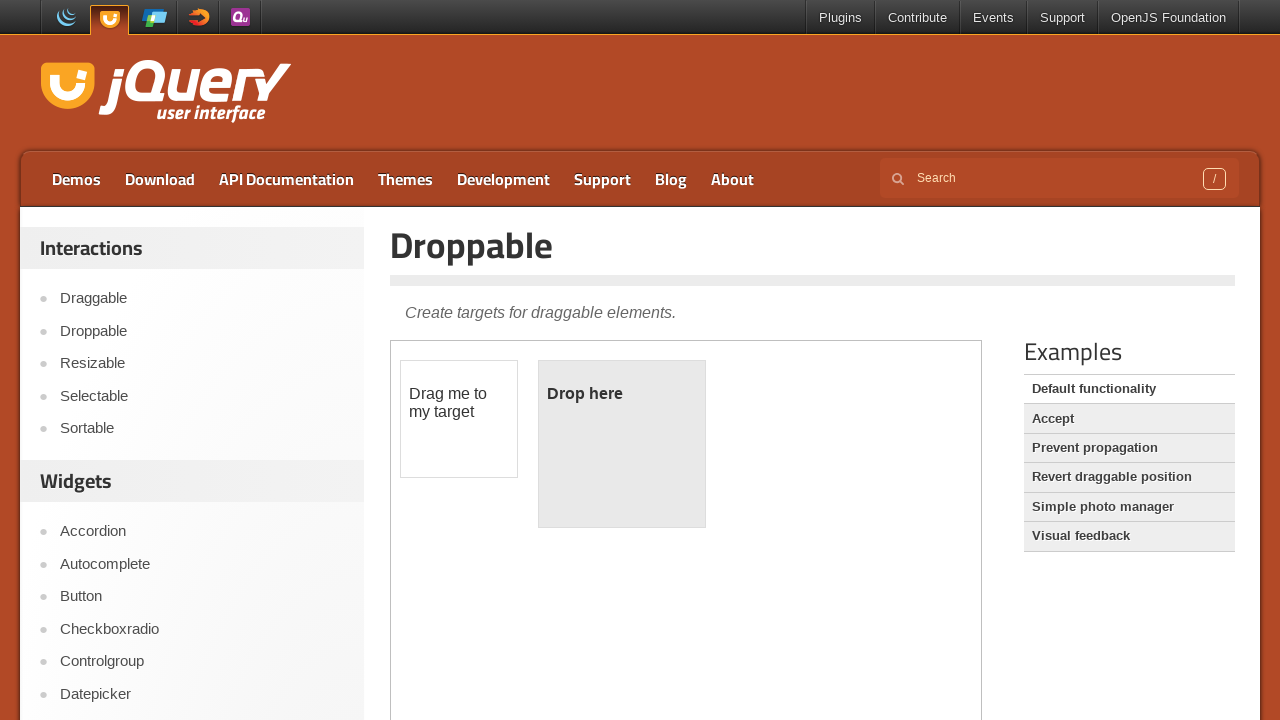

Clicked on the draggable element at (459, 419) on iframe.demo-frame >> internal:control=enter-frame >> #draggable
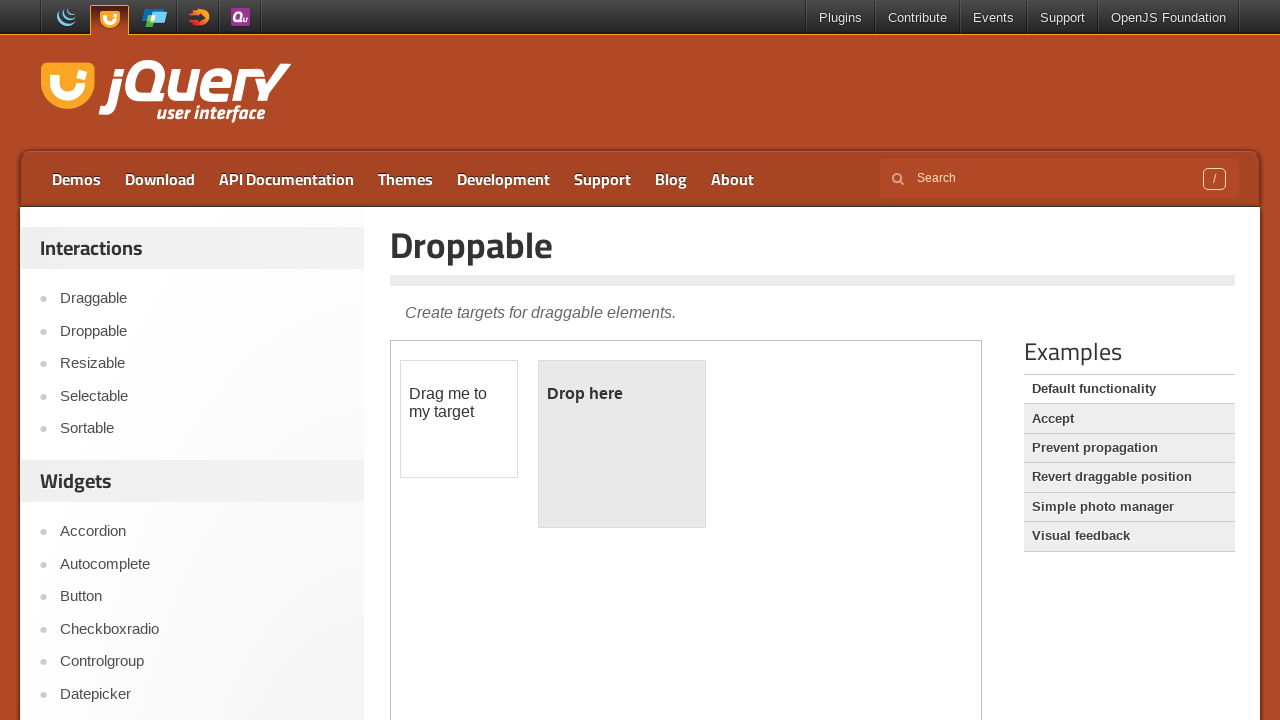

Located source draggable element
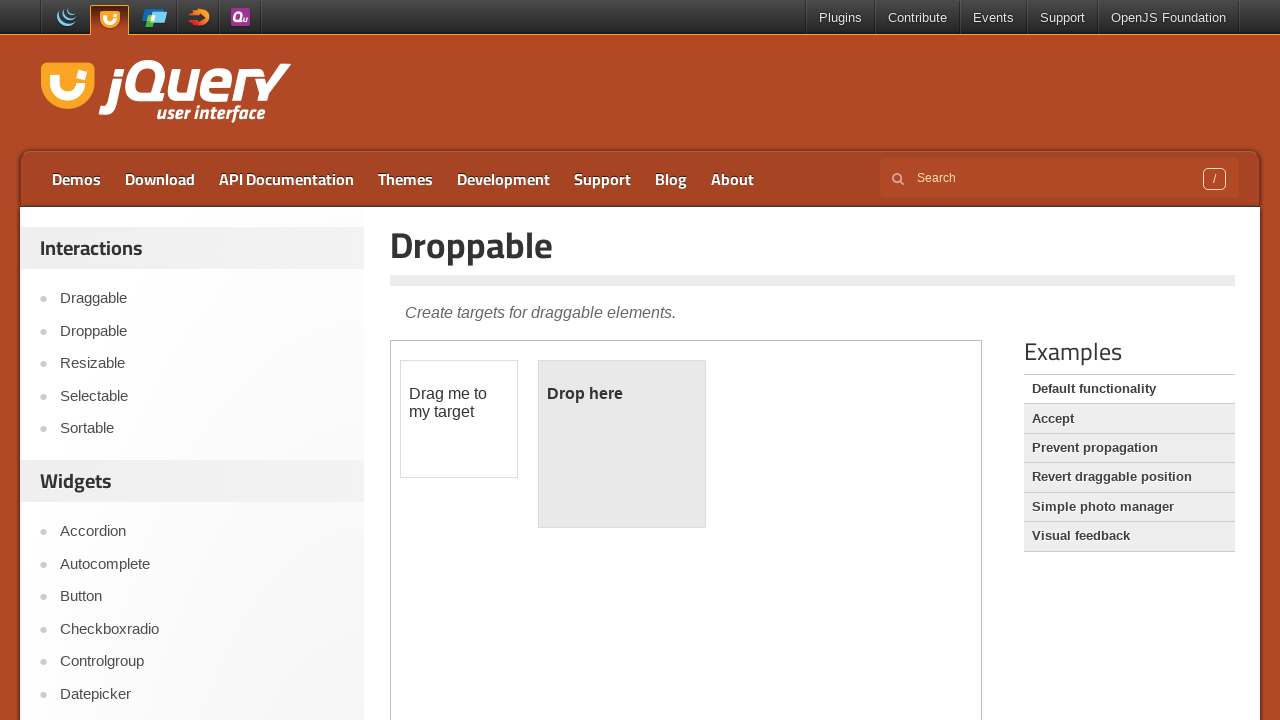

Located target droppable element
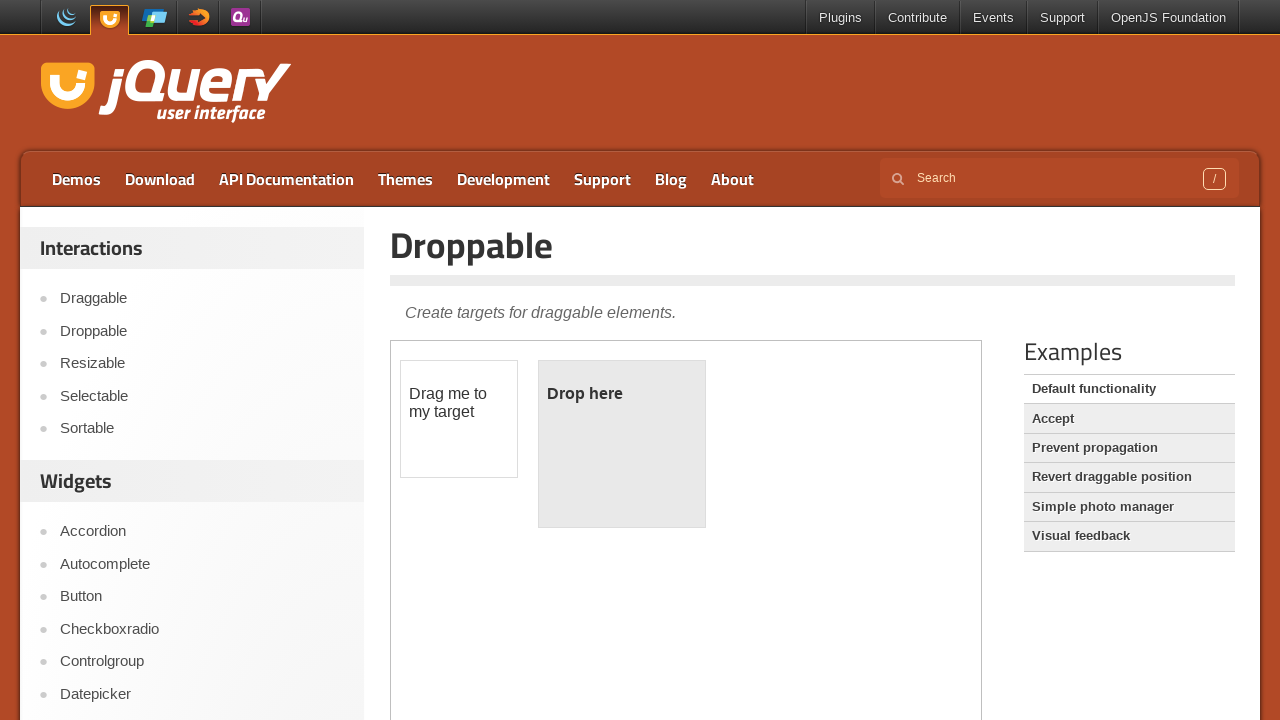

Completed drag and drop of element onto target at (622, 444)
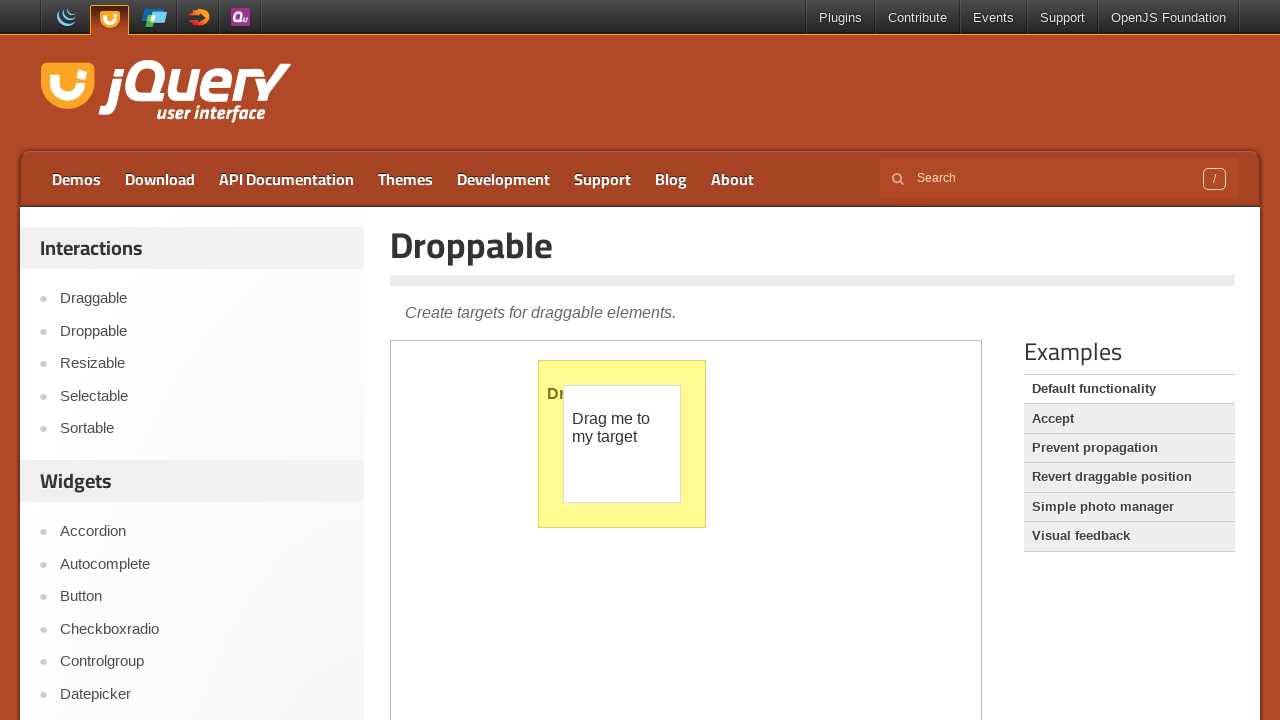

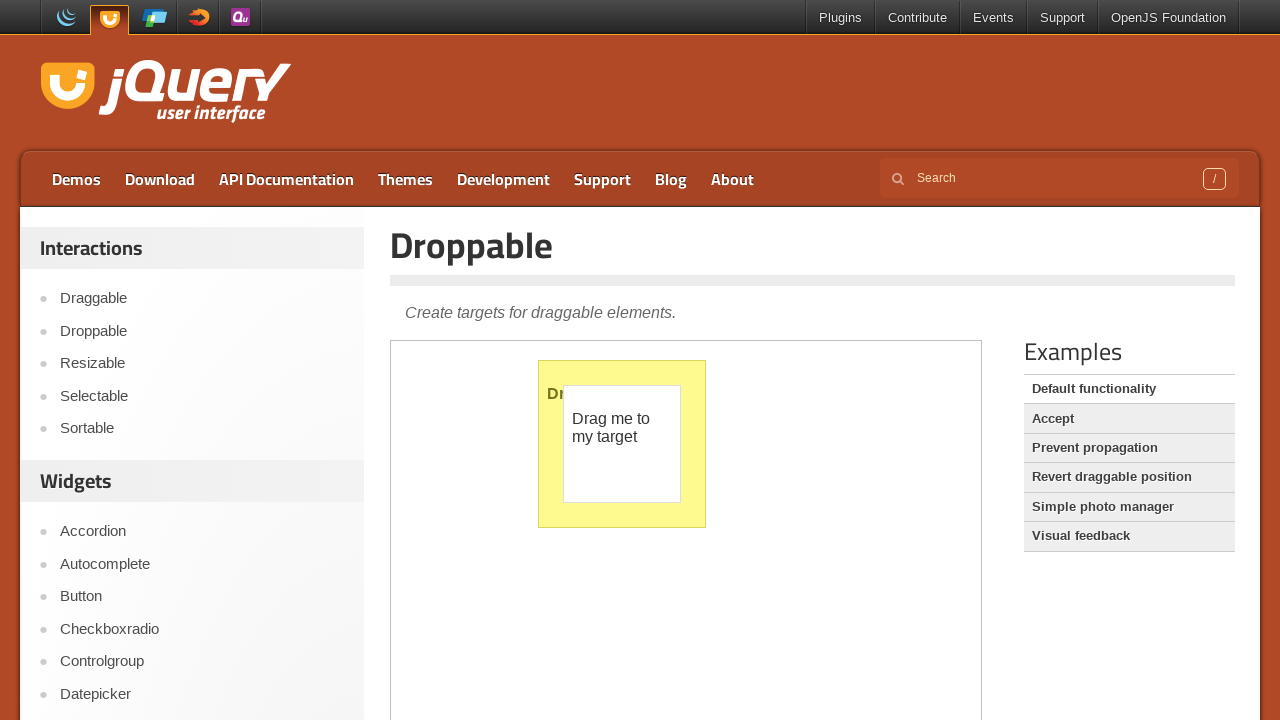